Tests filtering to display only completed todo items

Starting URL: https://demo.playwright.dev/todomvc

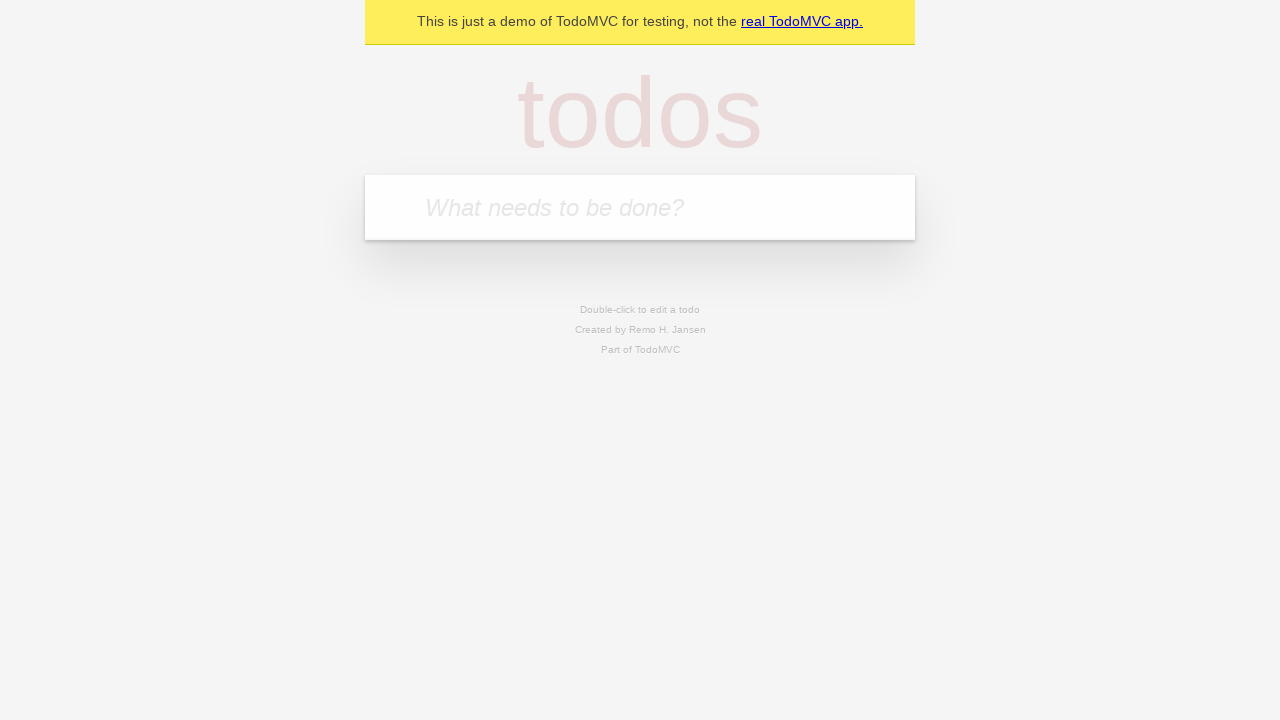

Filled todo input with 'buy some cheese' on internal:attr=[placeholder="What needs to be done?"i]
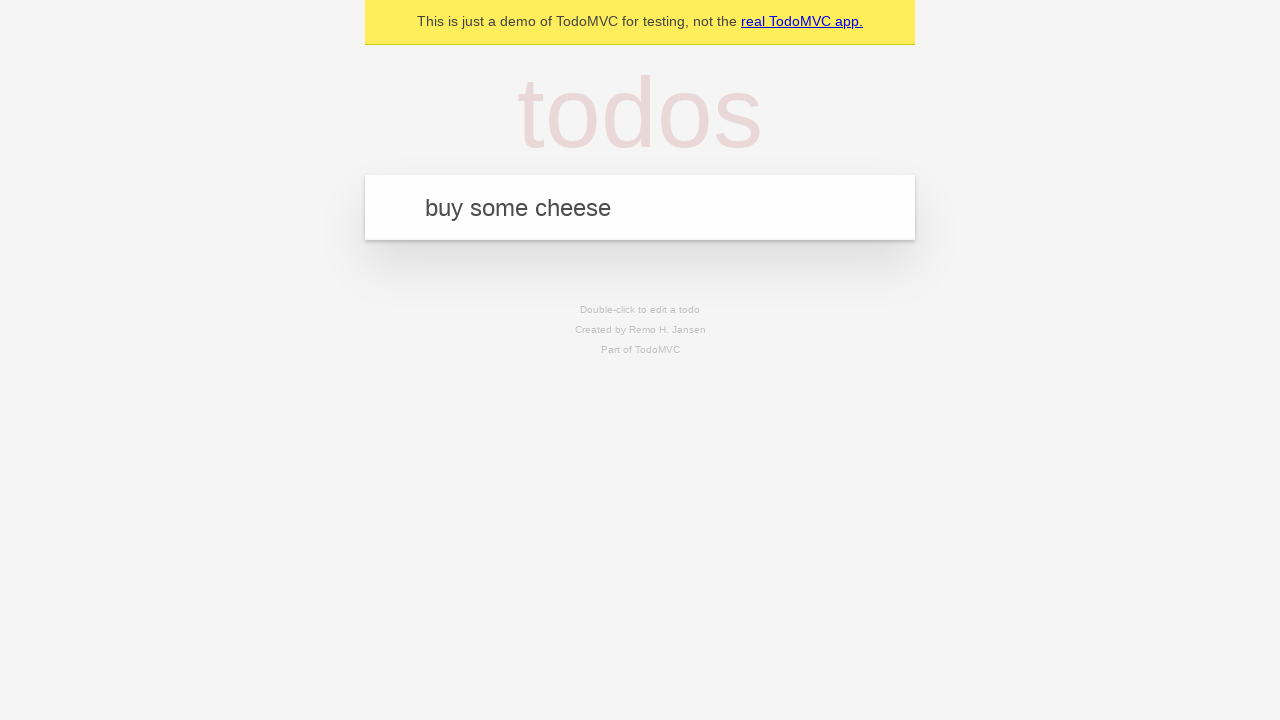

Pressed Enter to add first todo item on internal:attr=[placeholder="What needs to be done?"i]
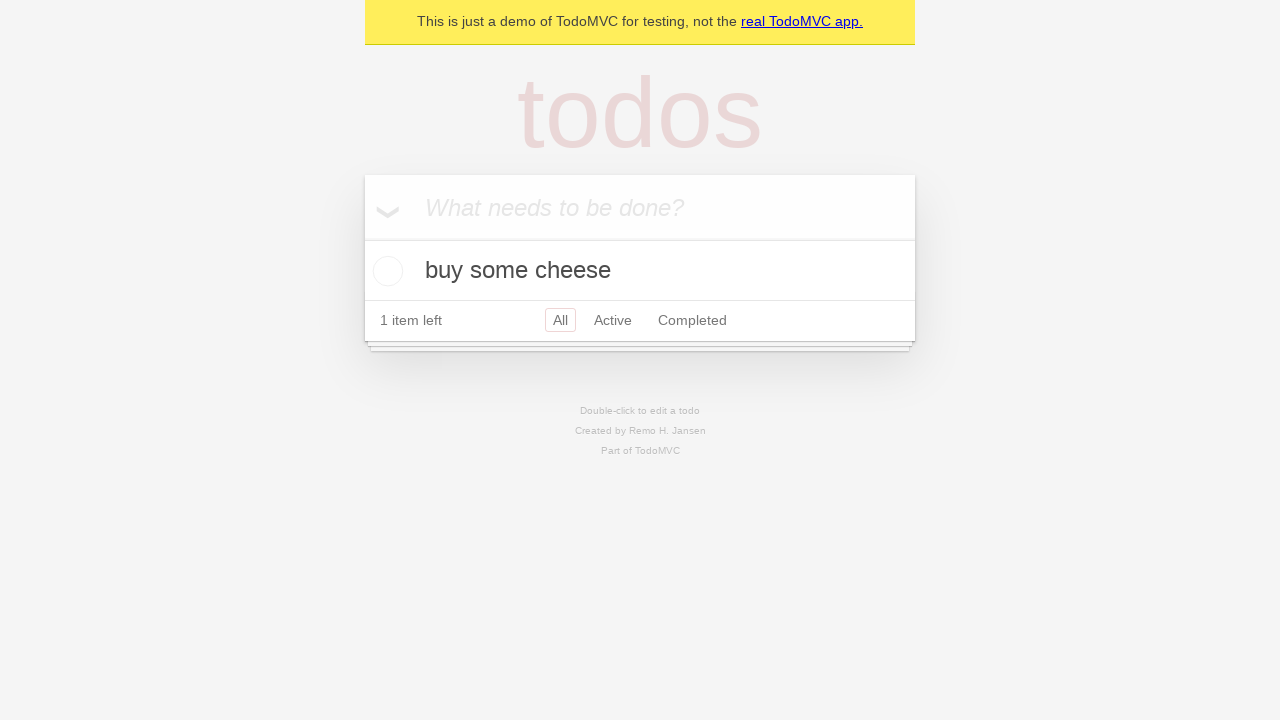

Filled todo input with 'feed the cat' on internal:attr=[placeholder="What needs to be done?"i]
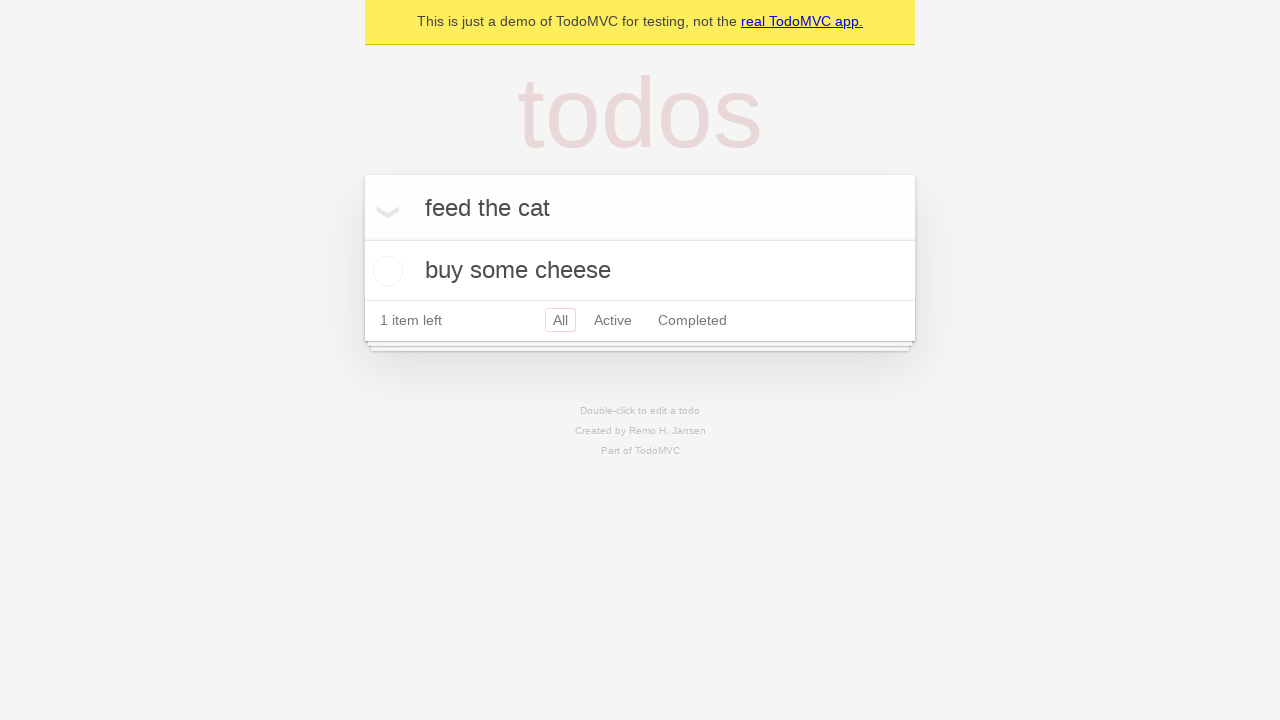

Pressed Enter to add second todo item on internal:attr=[placeholder="What needs to be done?"i]
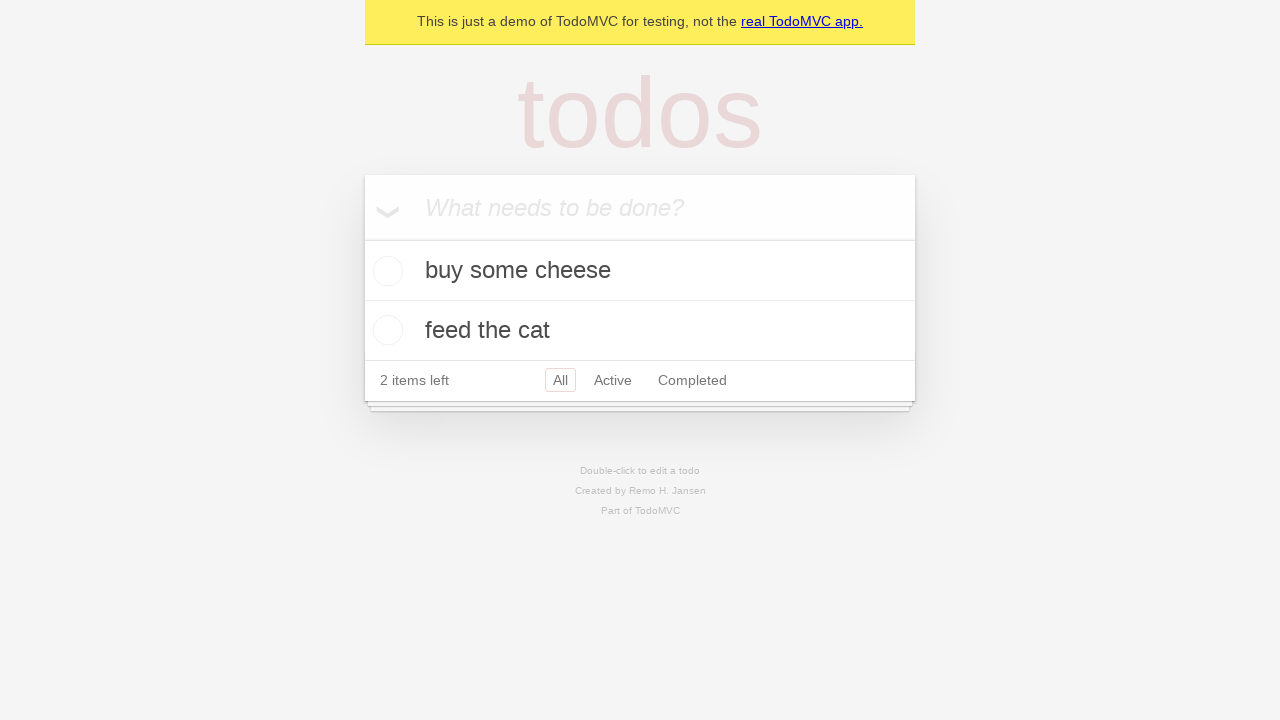

Filled todo input with 'book a doctors appointment' on internal:attr=[placeholder="What needs to be done?"i]
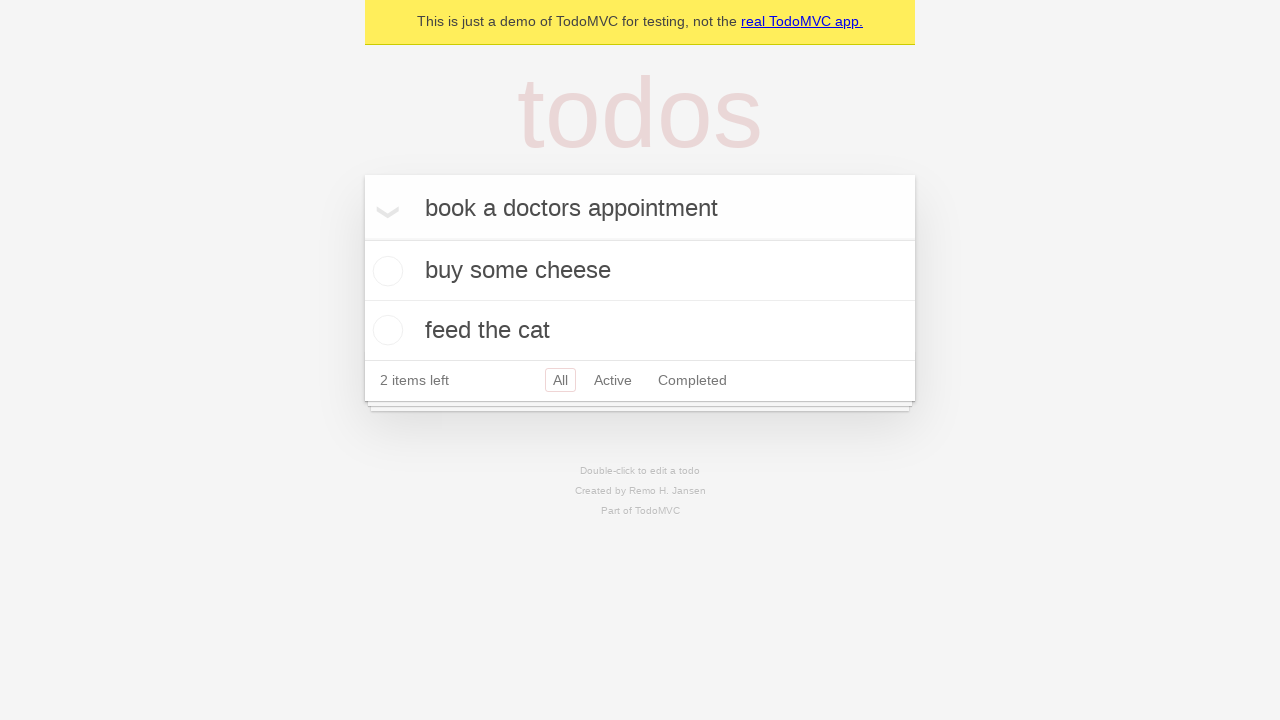

Pressed Enter to add third todo item on internal:attr=[placeholder="What needs to be done?"i]
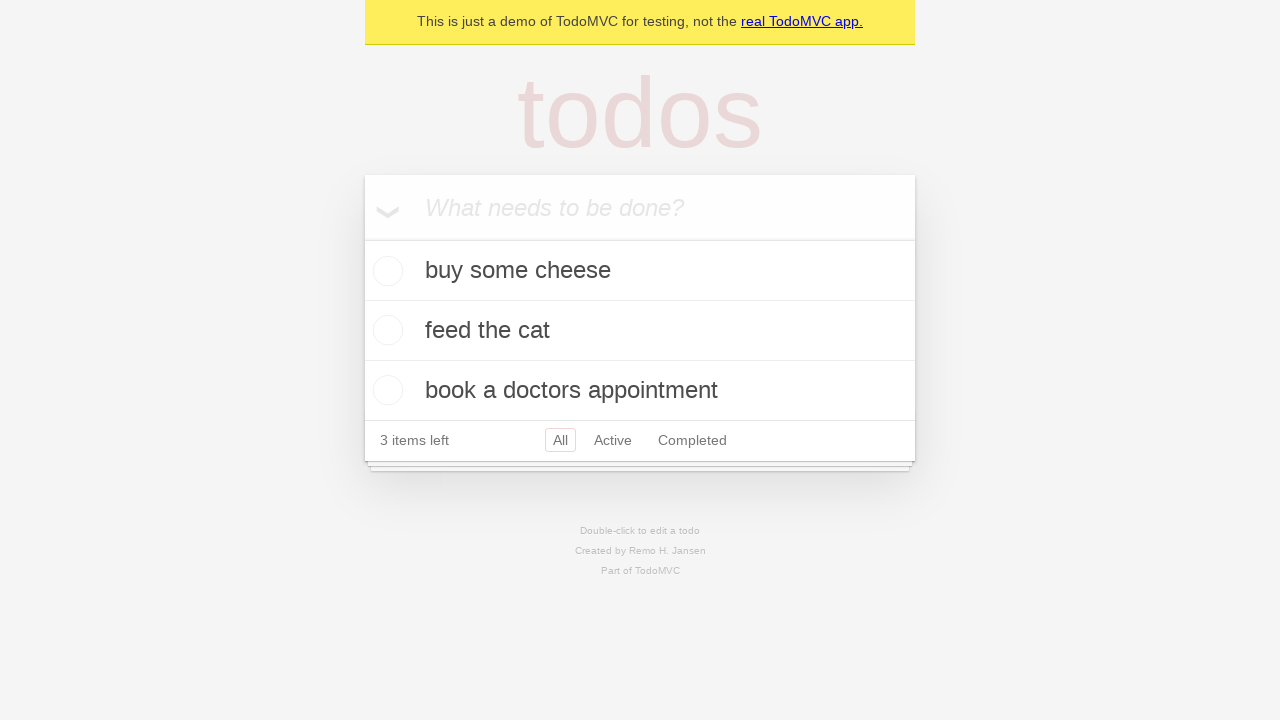

Checked the checkbox for second todo item 'feed the cat' at (385, 330) on internal:testid=[data-testid="todo-item"s] >> nth=1 >> internal:role=checkbox
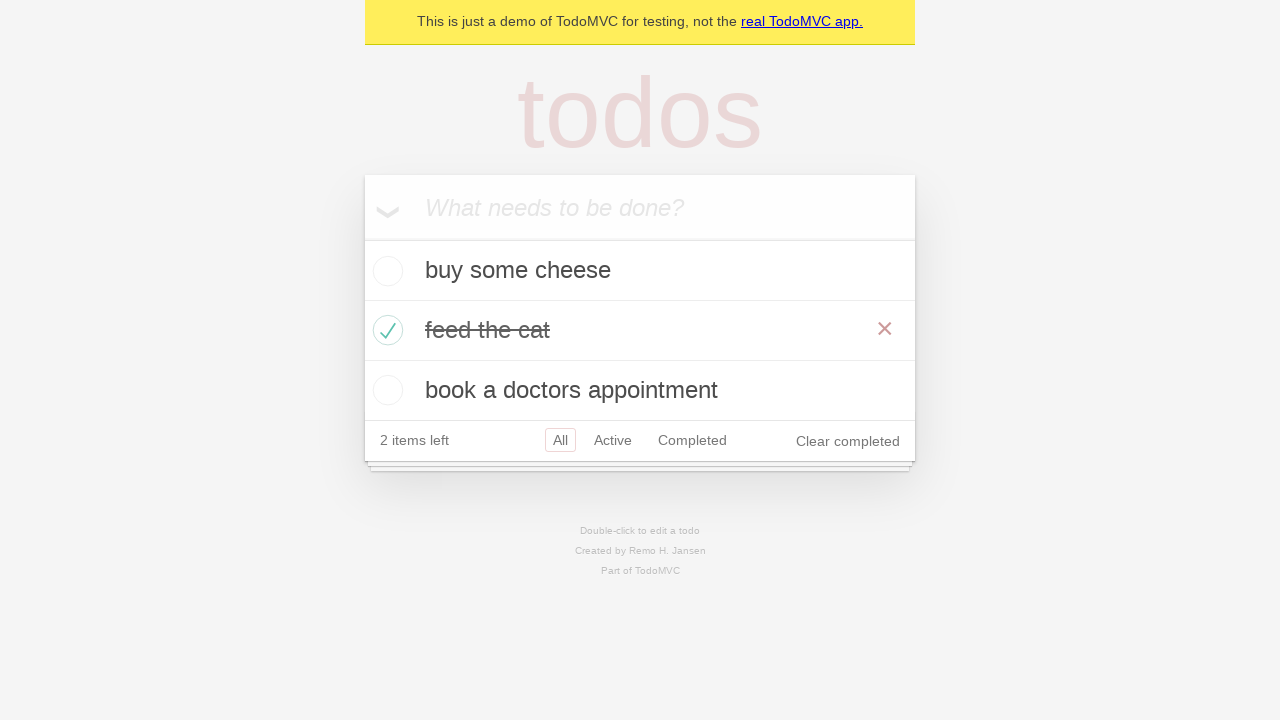

Clicked 'Completed' filter to display only completed items at (692, 440) on internal:role=link[name="Completed"i]
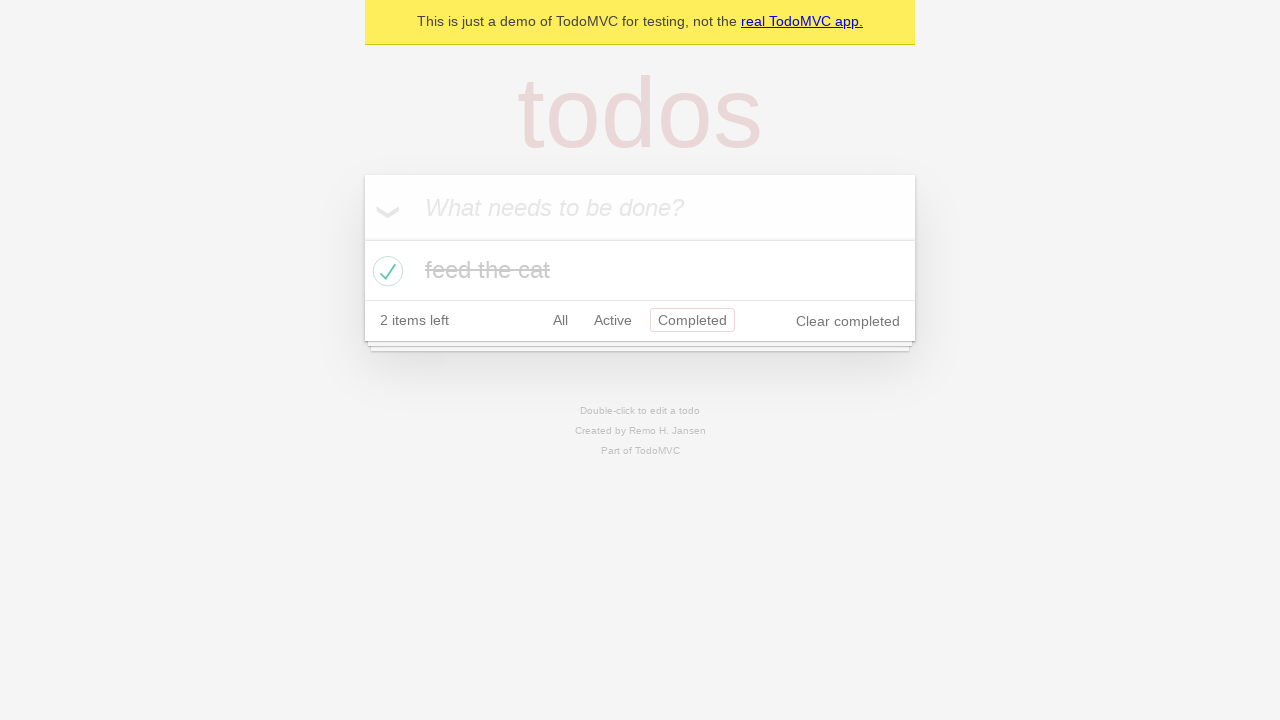

Verified that only 1 completed todo item is visible
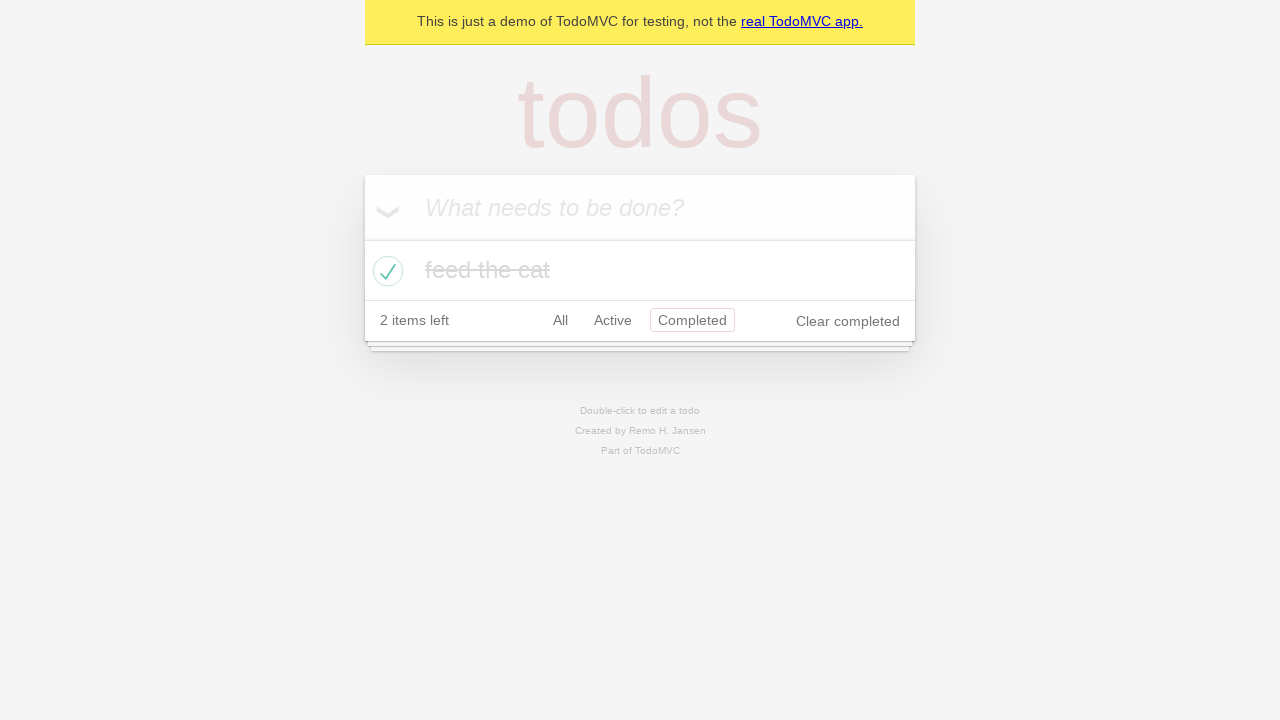

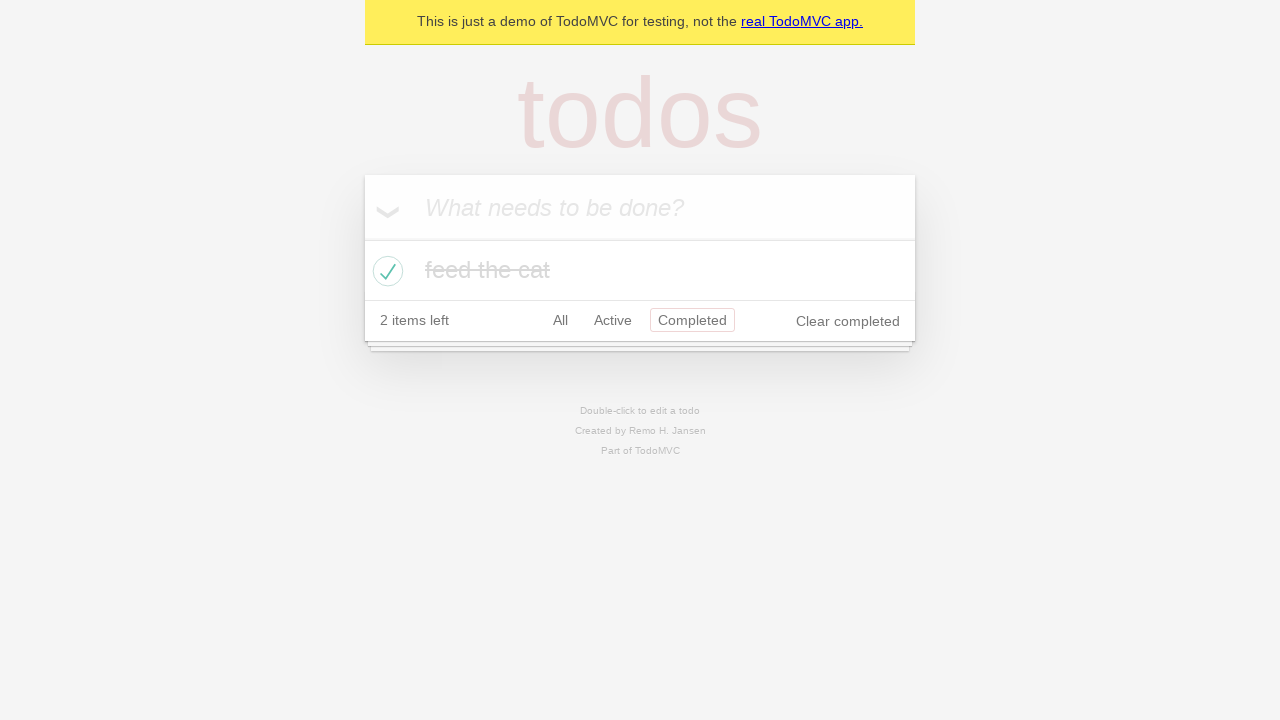